Tests that clicking the earn money button navigates to the earn money page

Starting URL: https://deens-master.now.sh/

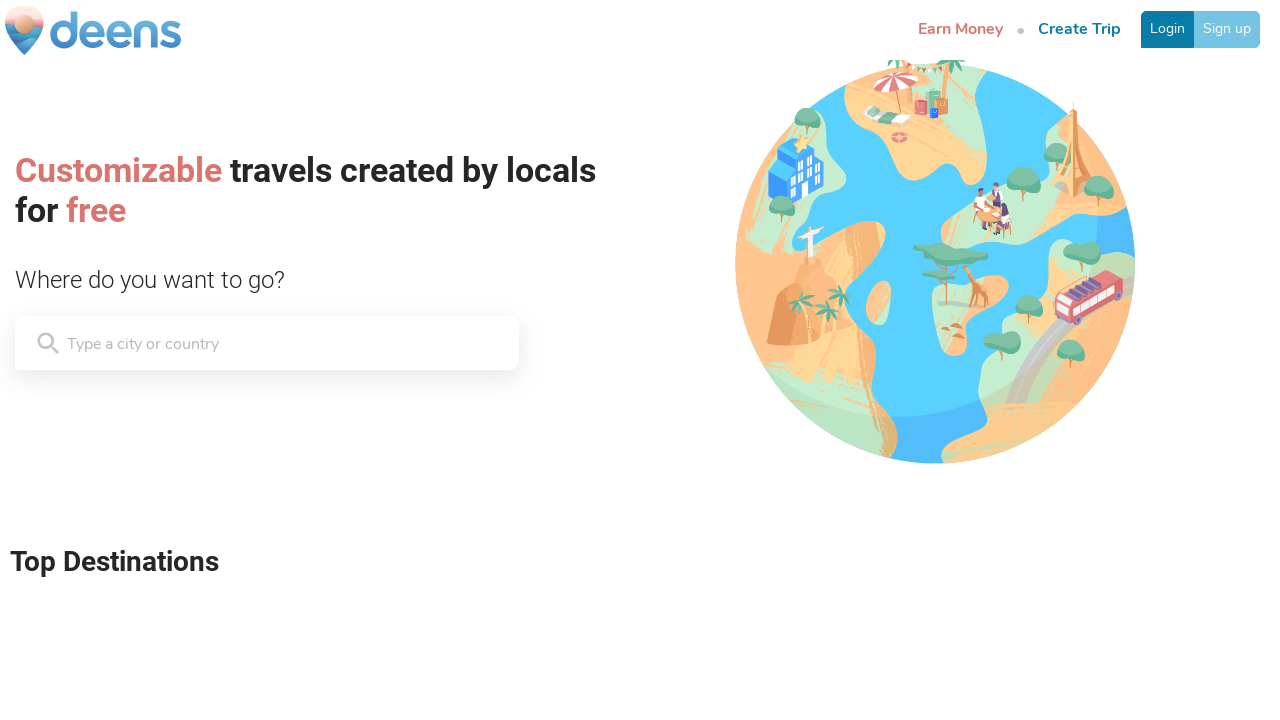

Clicked the earn money button at (960, 30) on a[href='/earn-money']
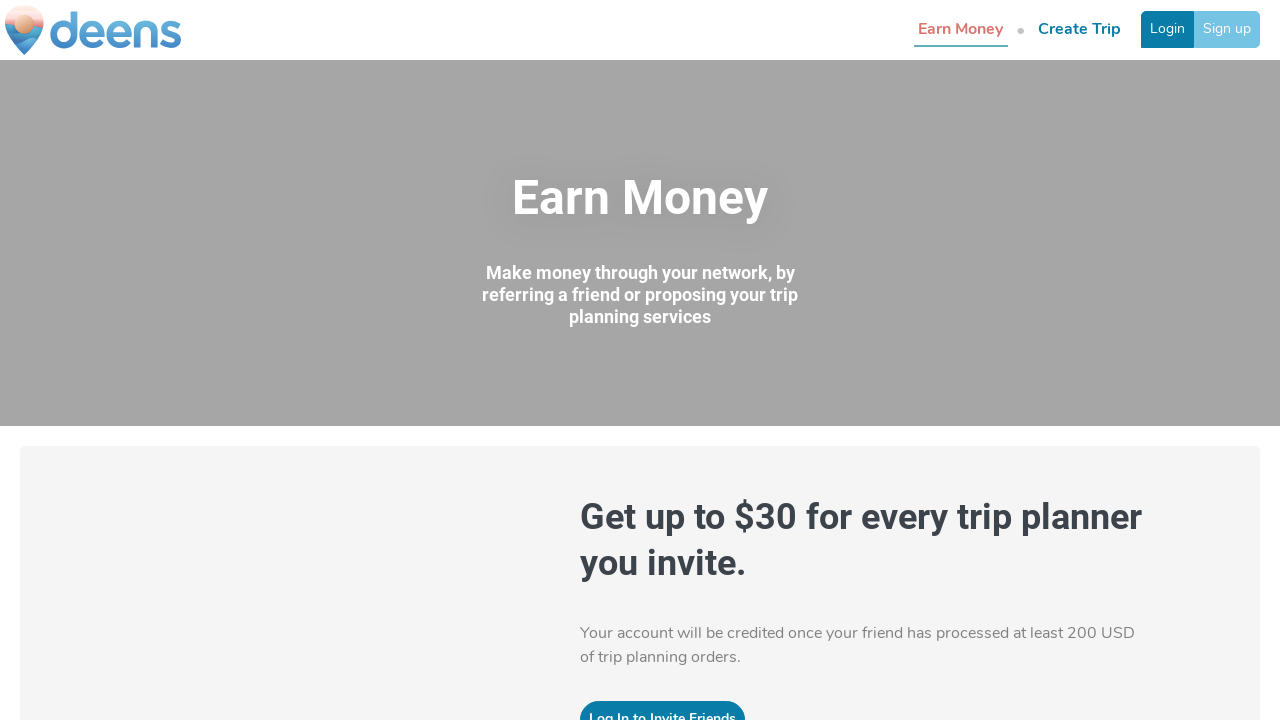

Earn money page loaded successfully
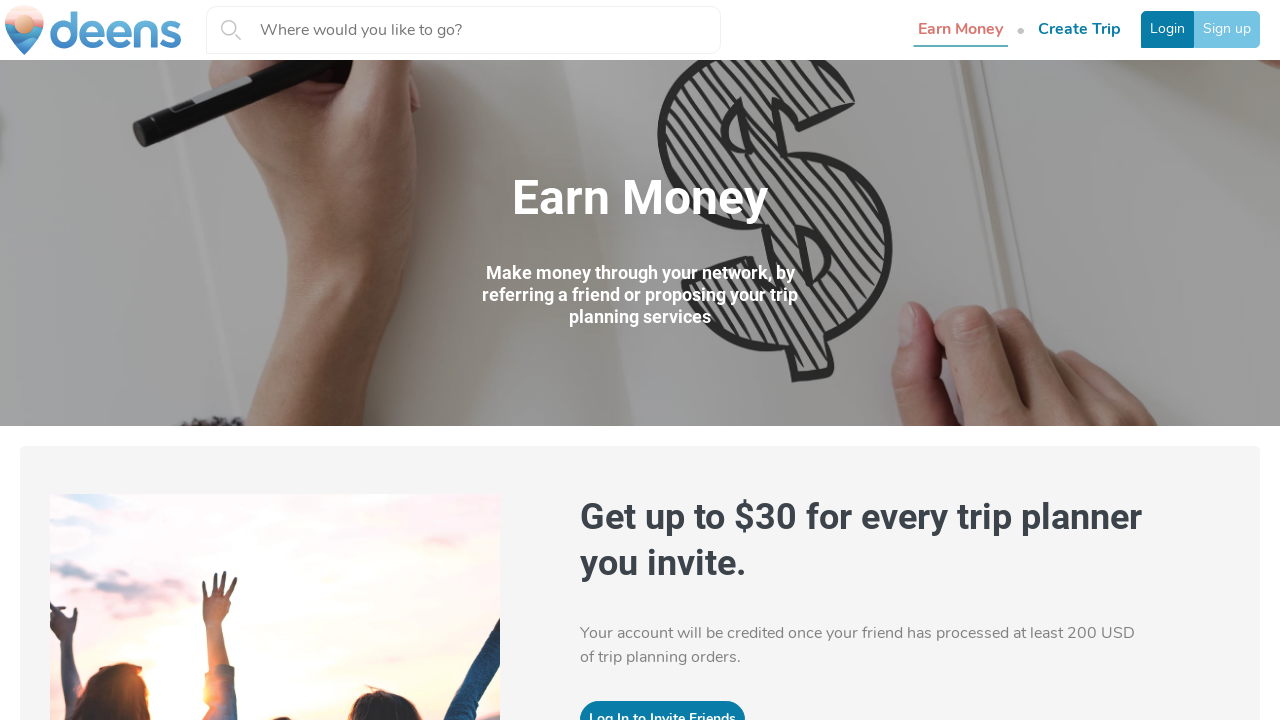

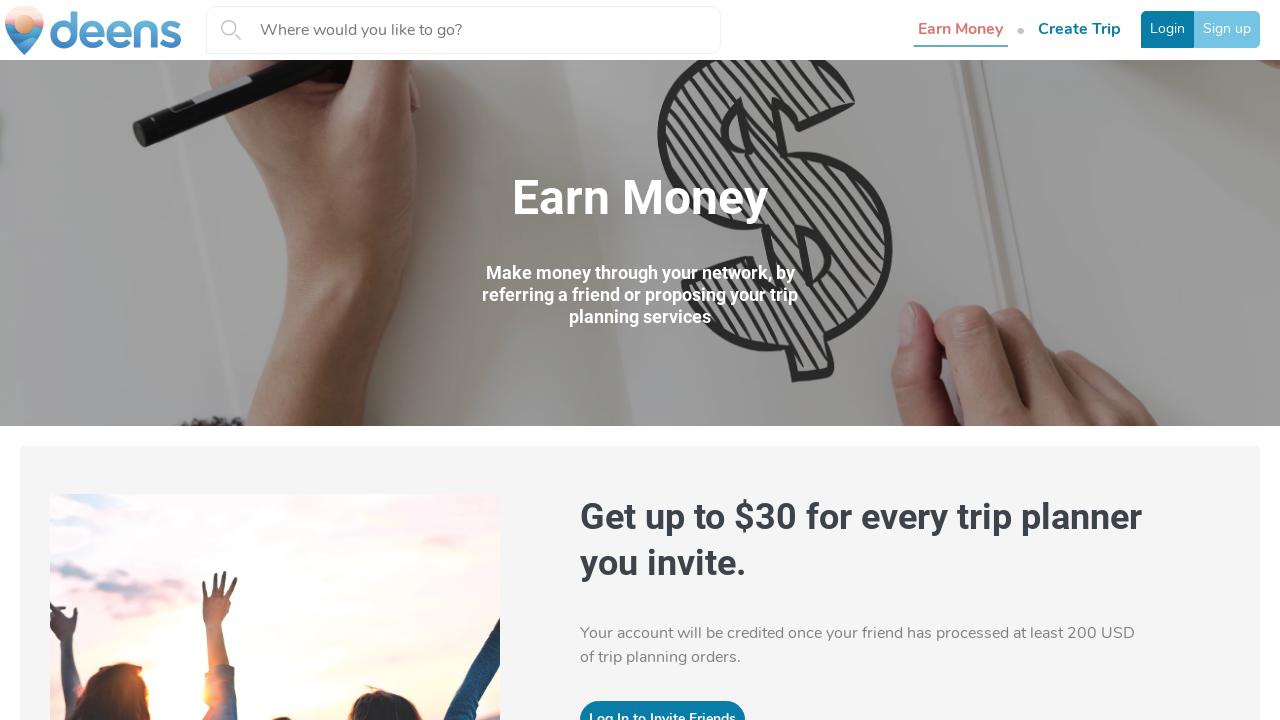